Tests a broken registration form that is missing required fields, attempting to fill first name, last name, and email

Starting URL: http://suninjuly.github.io/registration2.html

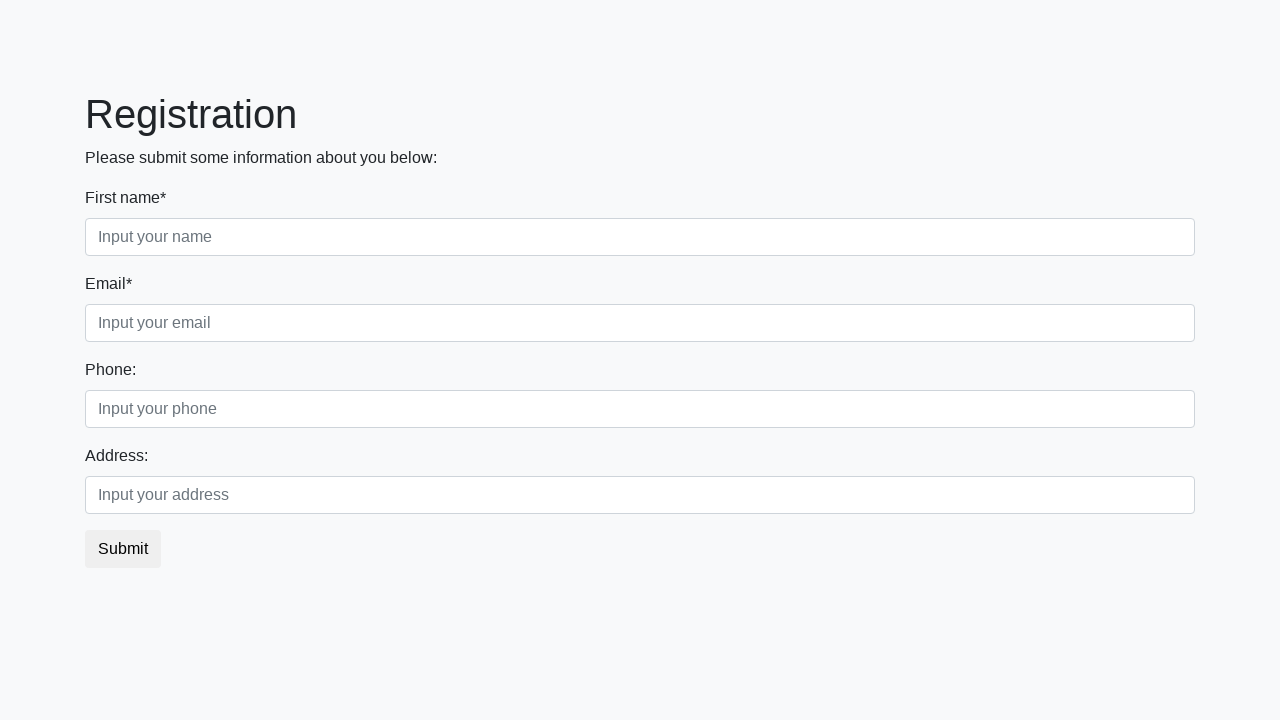

Navigated to registration form page
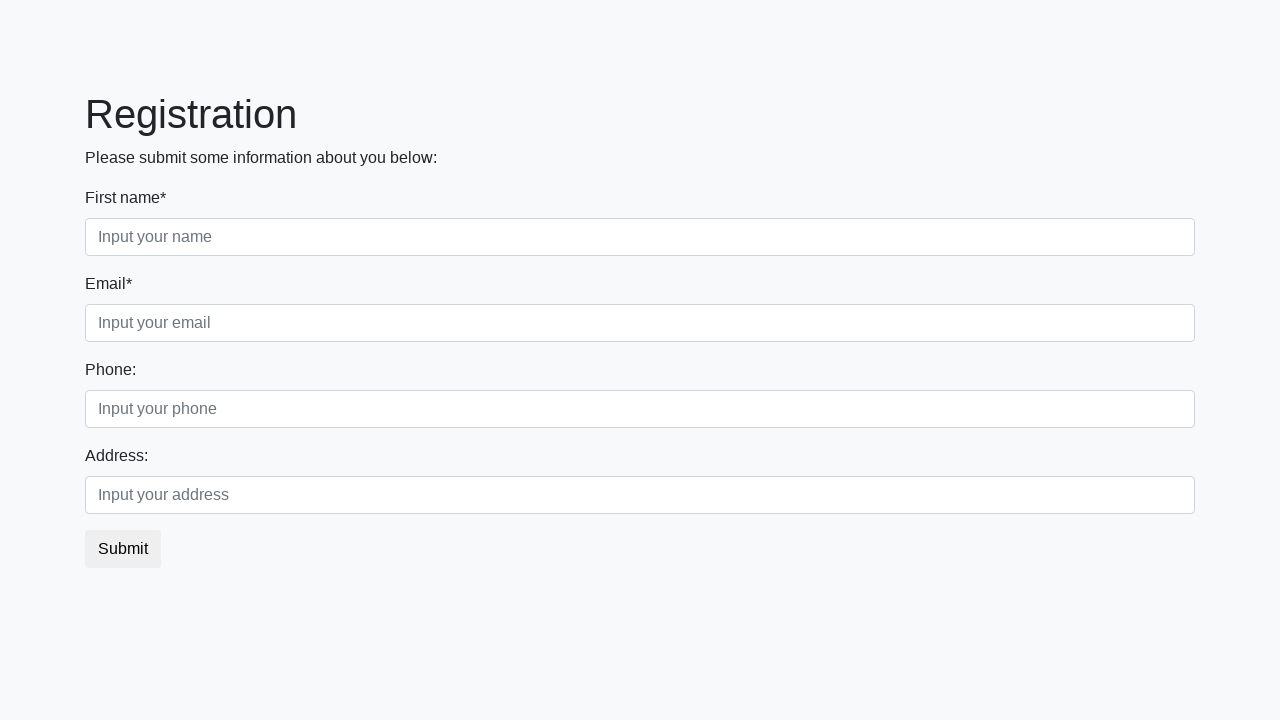

Filled first name field with 'Ivan' on div.first_block > div.form-group.first_class > input.form-control.first
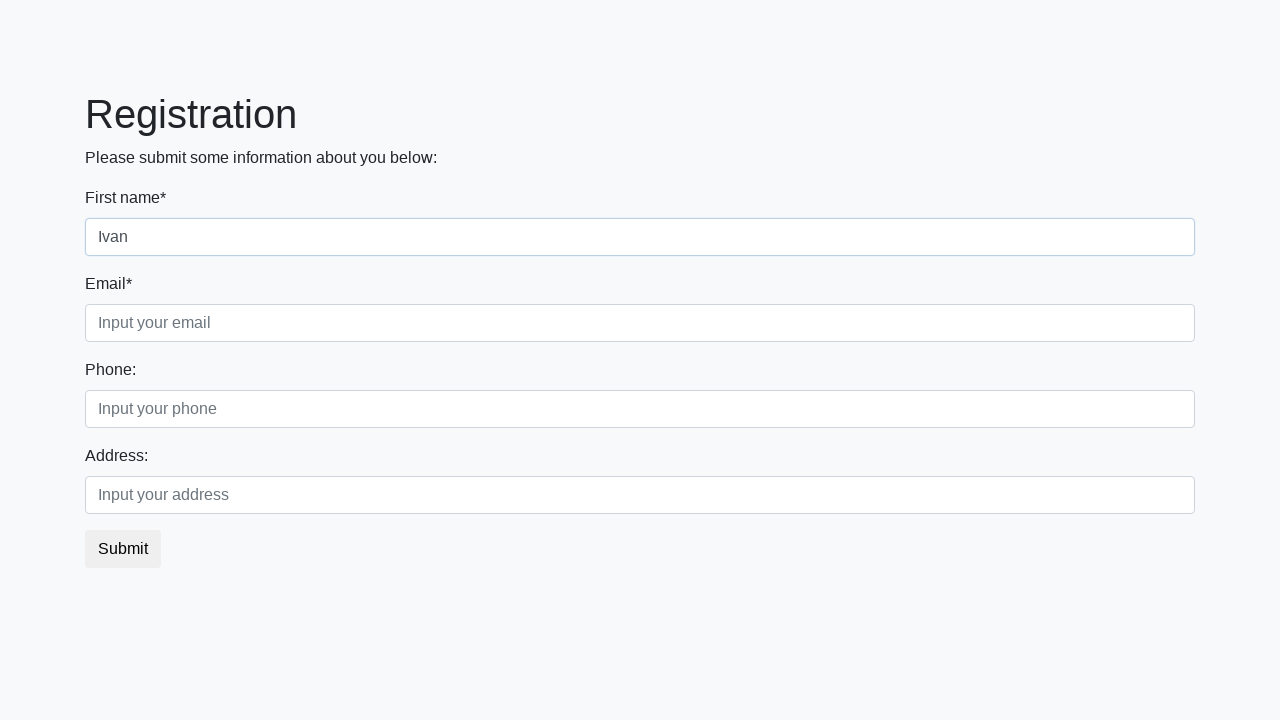

Last name field not found or could not be filled on div.first_block > div.form-group.second_class > input.form-control.second
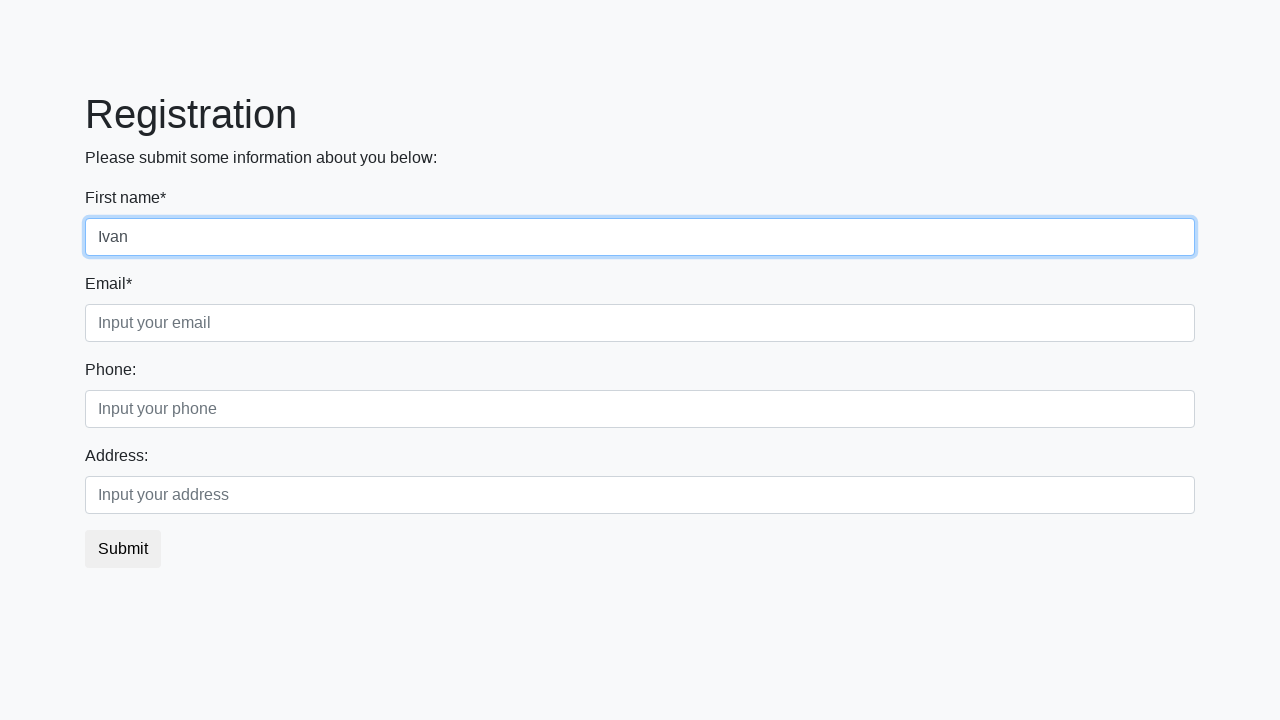

Filled email field with 'test@test.com' on div.first_block > div.form-group.third_class > input.form-control.third
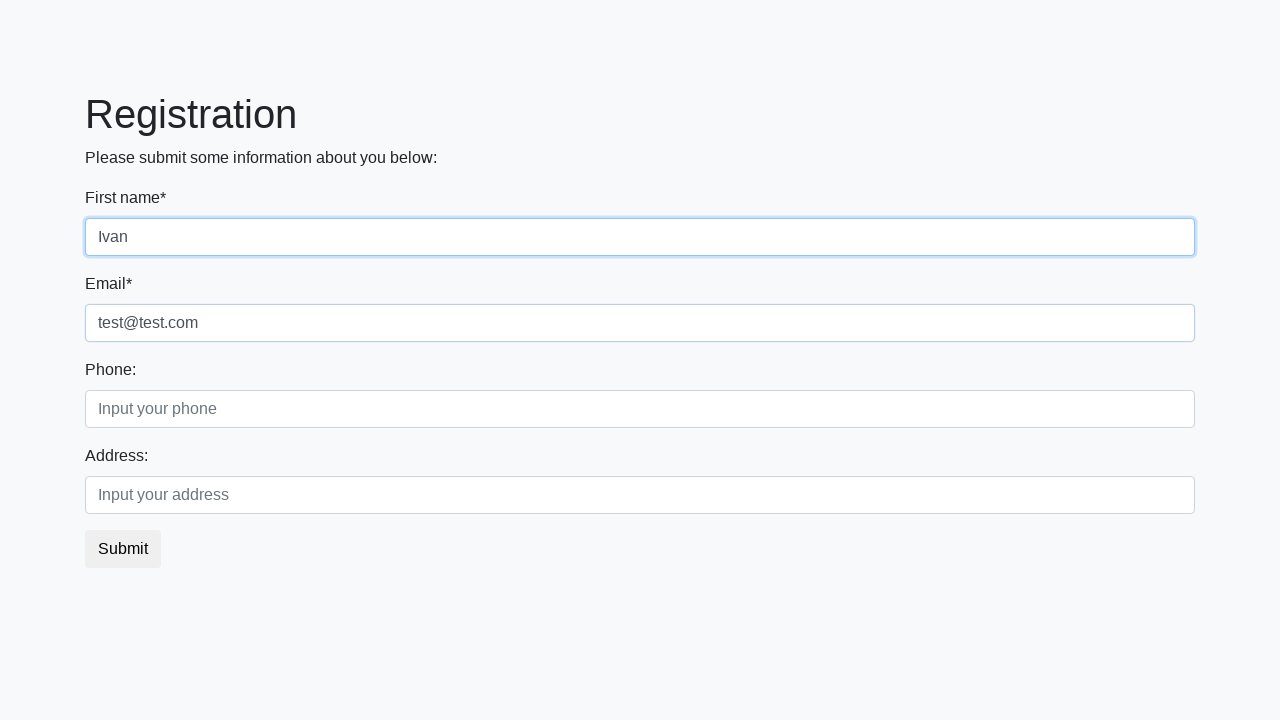

Clicked submit button to submit registration form at (123, 549) on button.btn
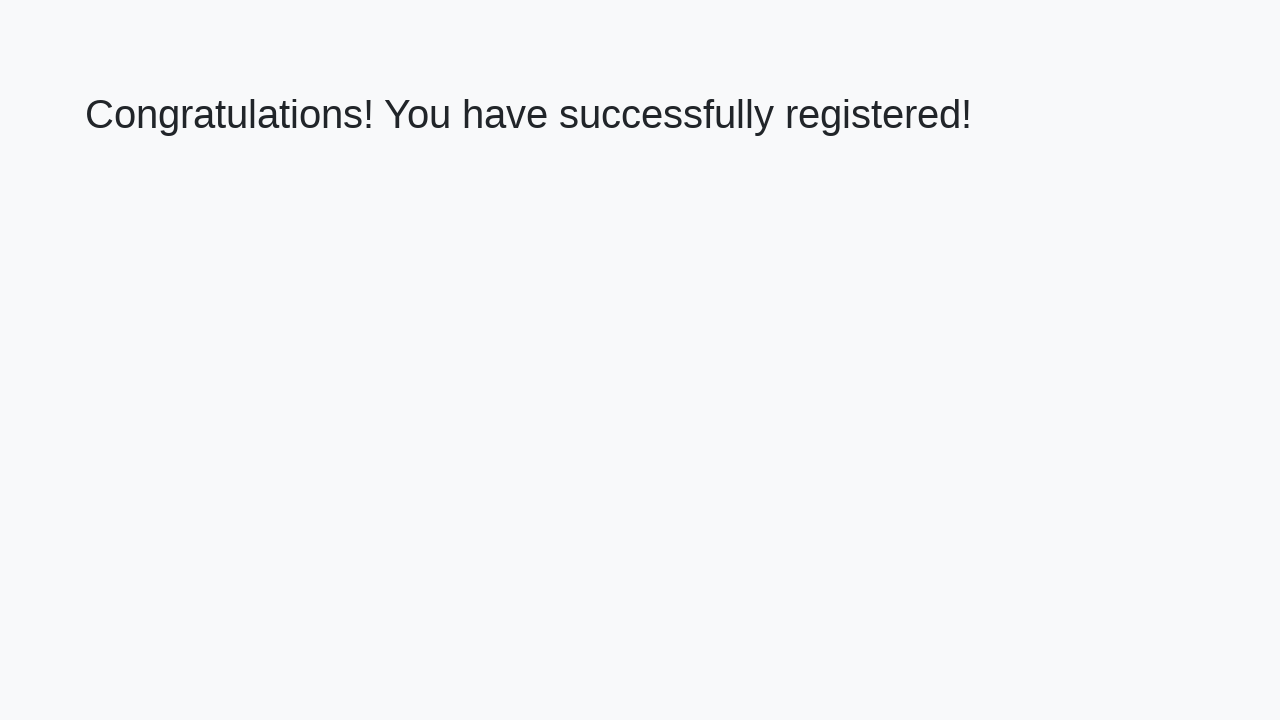

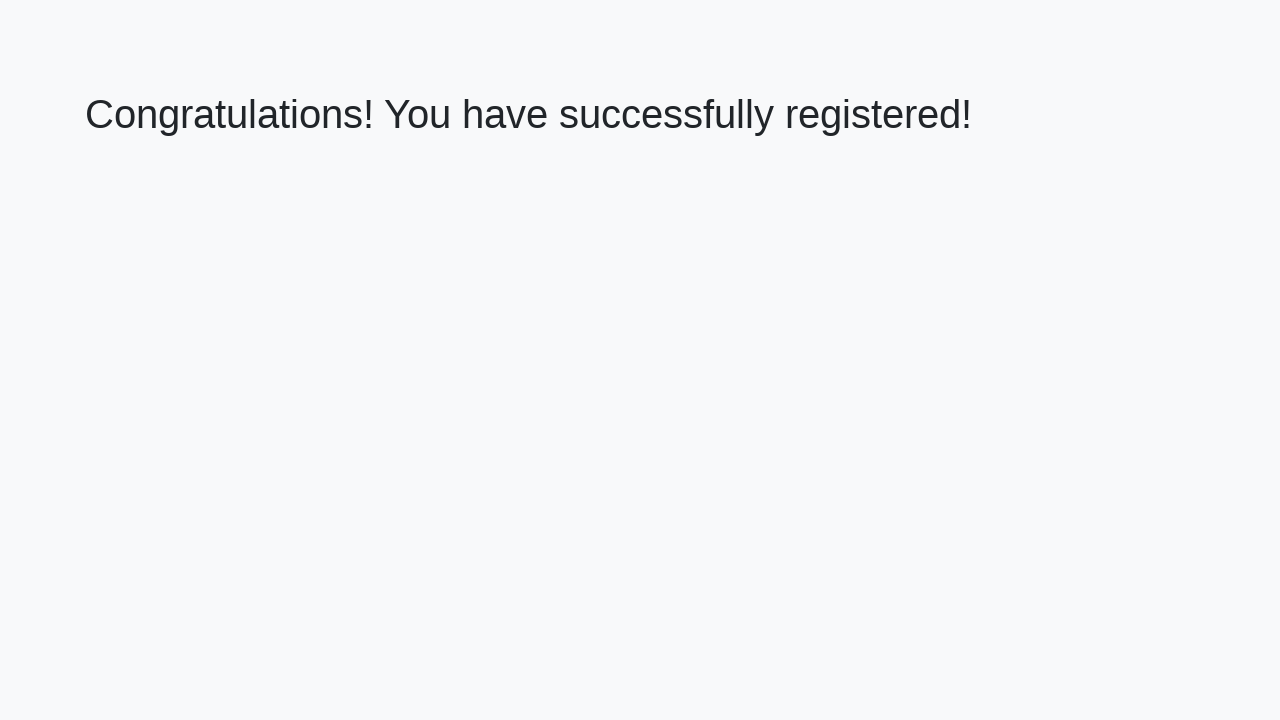